Navigates through the main menu items by clicking on each link

Starting URL: https://www.redmine.org/

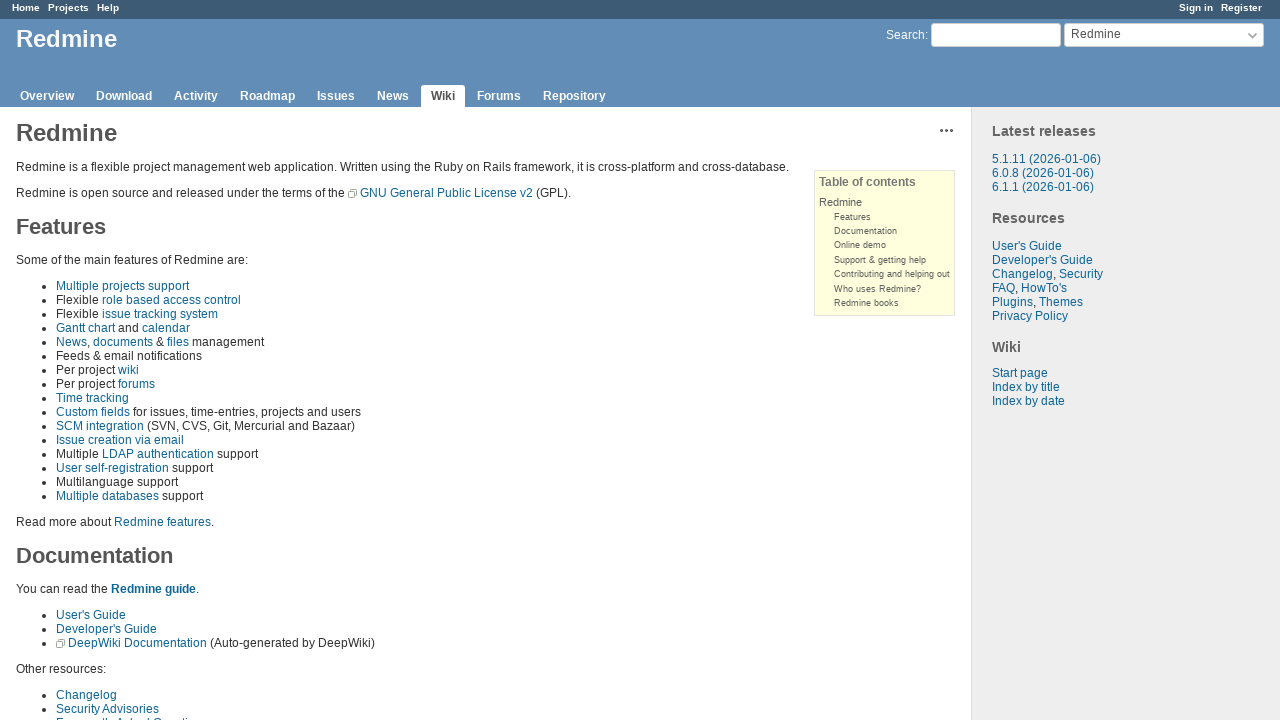

Clicked first main menu item at (47, 96) on xpath=//*[@id="main-menu"]/ul/li[1]/a
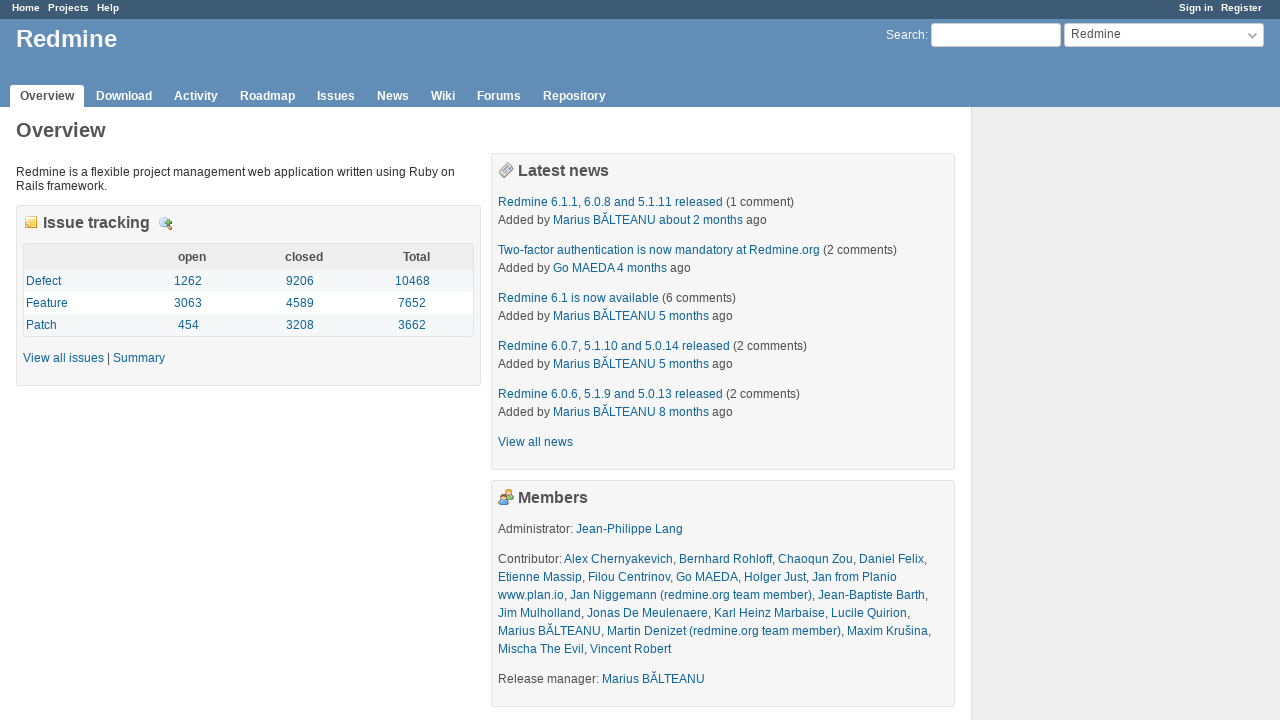

Clicked second main menu item at (124, 96) on xpath=//*[@id="main-menu"]/ul/li[2]/a
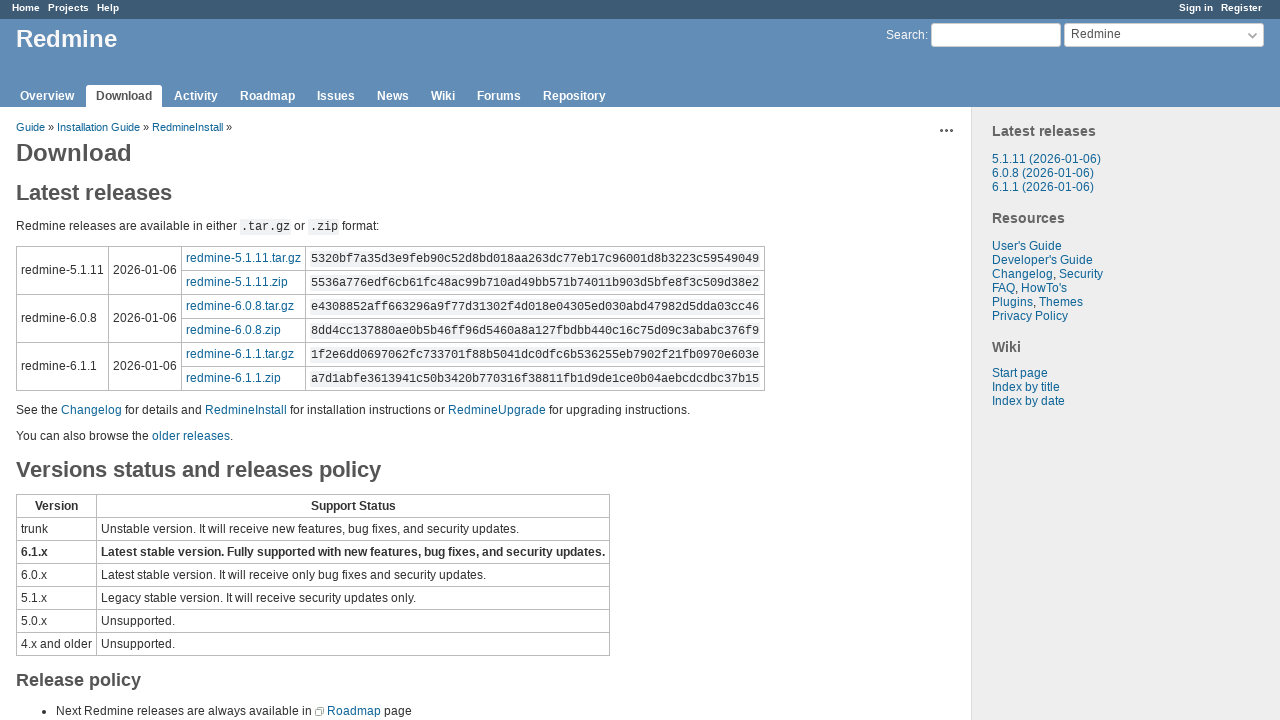

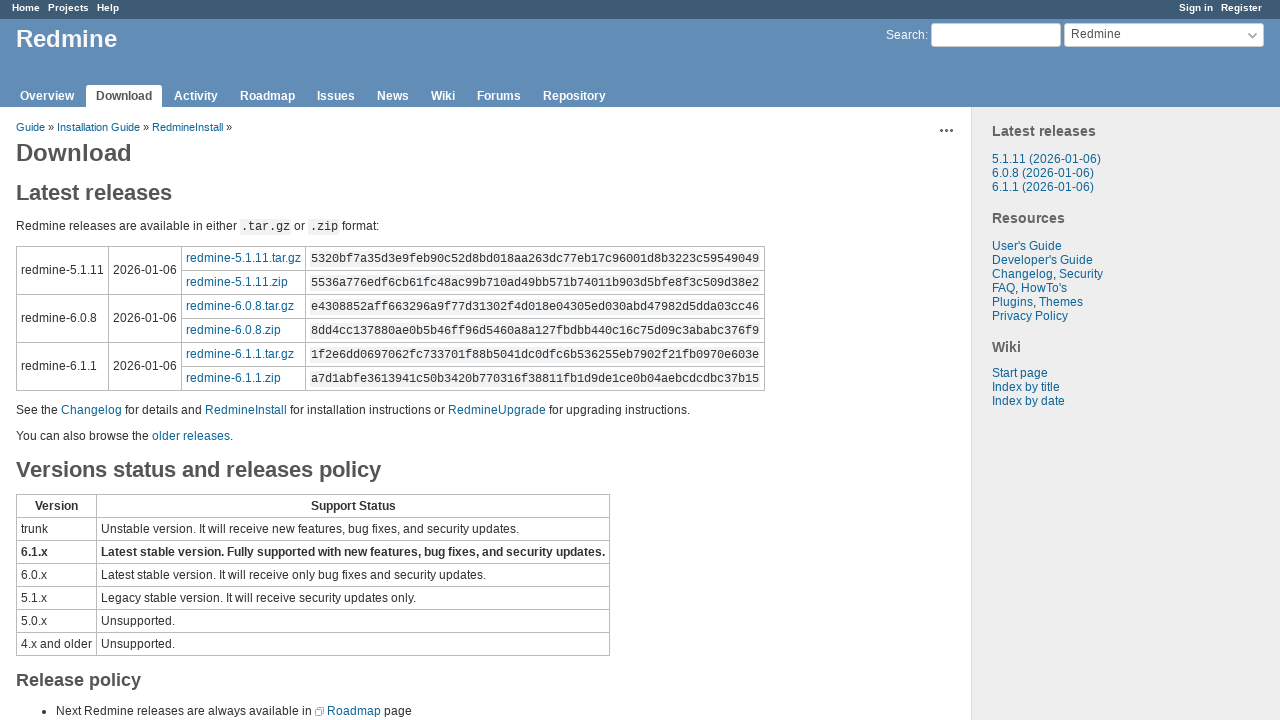